Tests the LinkedIn social media link on the OrangeHRM login page by scrolling down and clicking the LinkedIn button

Starting URL: https://opensource-demo.orangehrmlive.com/web/index.php/auth/login

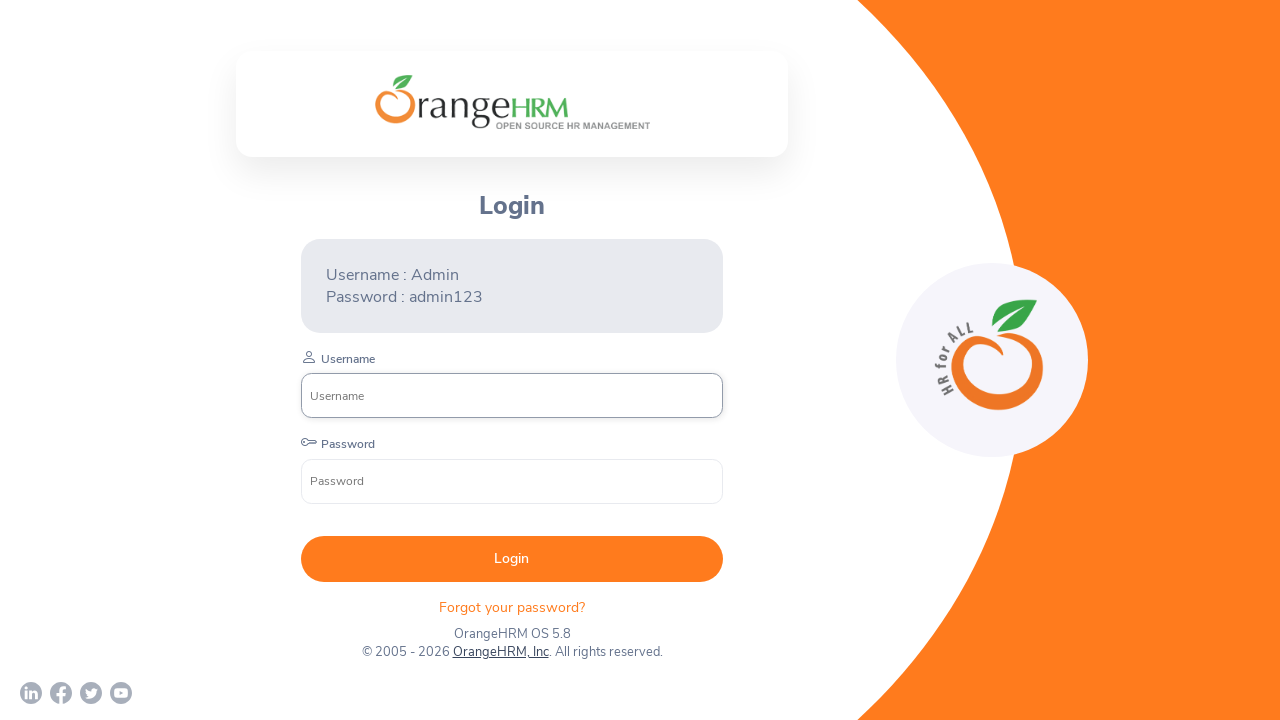

Scrolled down the page by 500 pixels
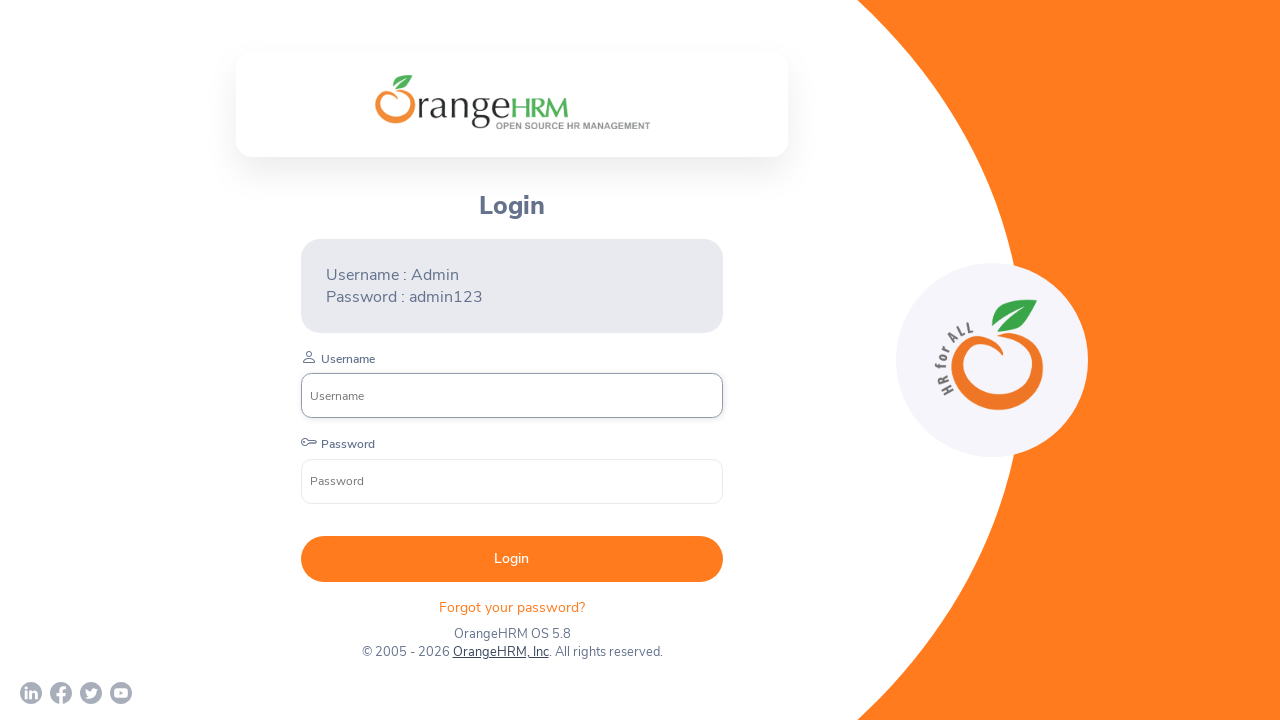

LinkedIn button became visible
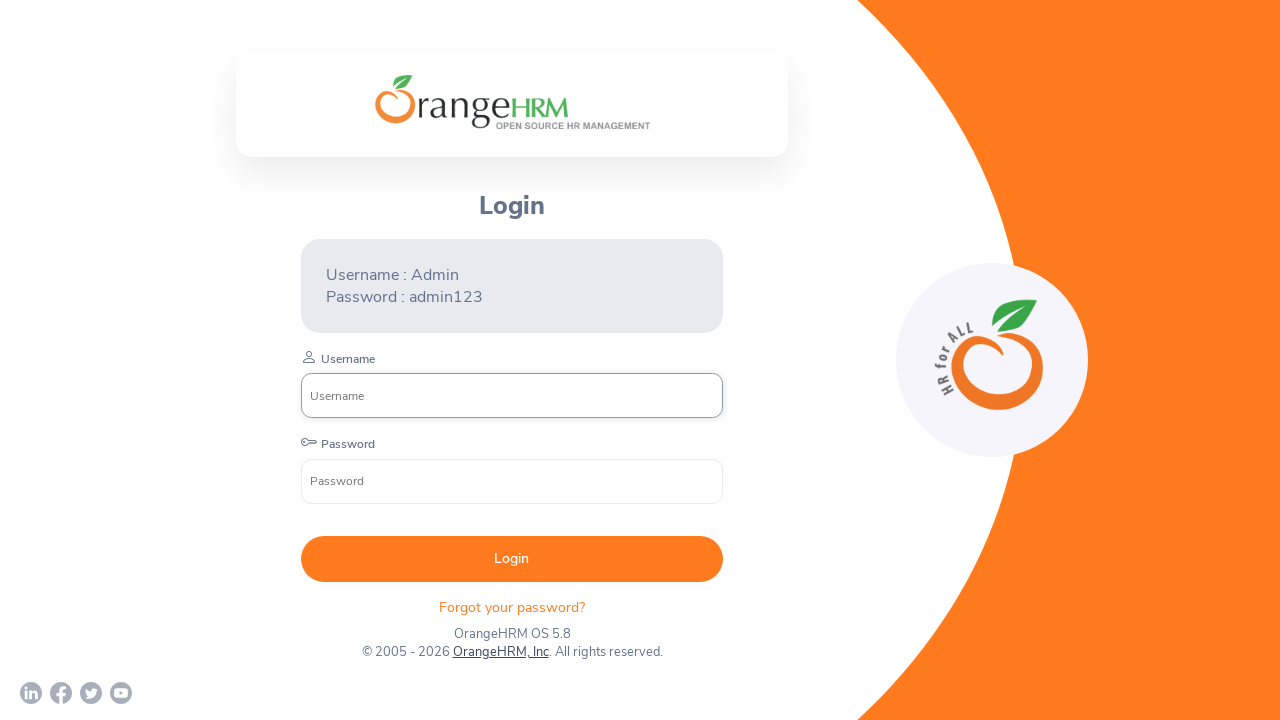

Clicked the LinkedIn button on OrangeHRM login page at (31, 693) on xpath=//*[@id='app']/div[1]/div/div[1]/div/div[2]/div[3]/div[1]/a[1]
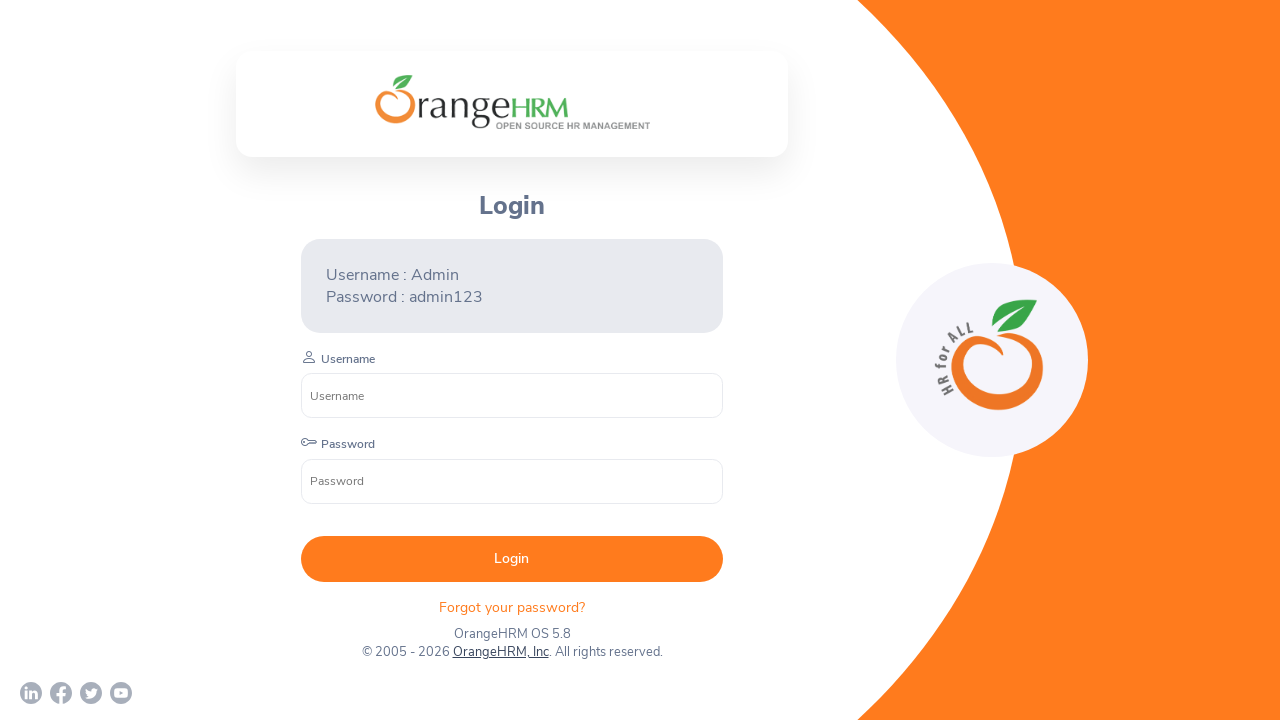

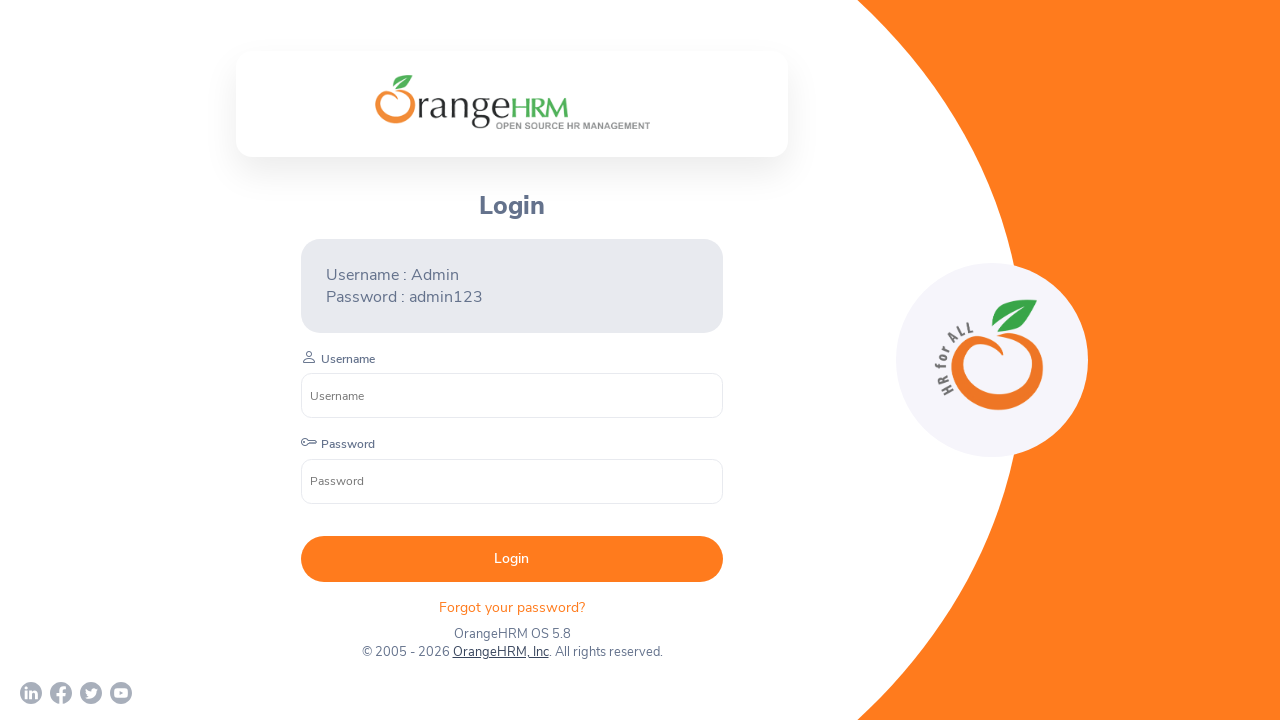